Tests JavaScript alert handling by filling a name field, triggering an alert and accepting it, then triggering a confirm dialog and dismissing it

Starting URL: https://rahulshettyacademy.com/AutomationPractice/

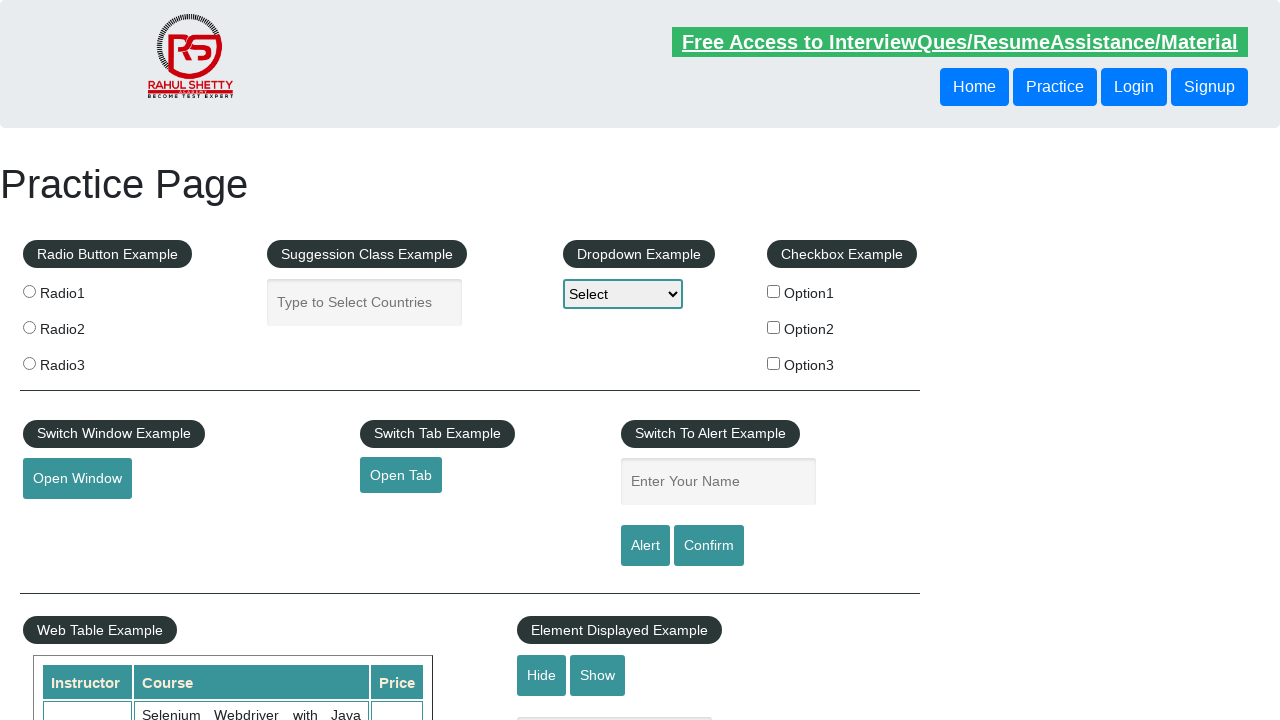

Set up dialog handler for alert
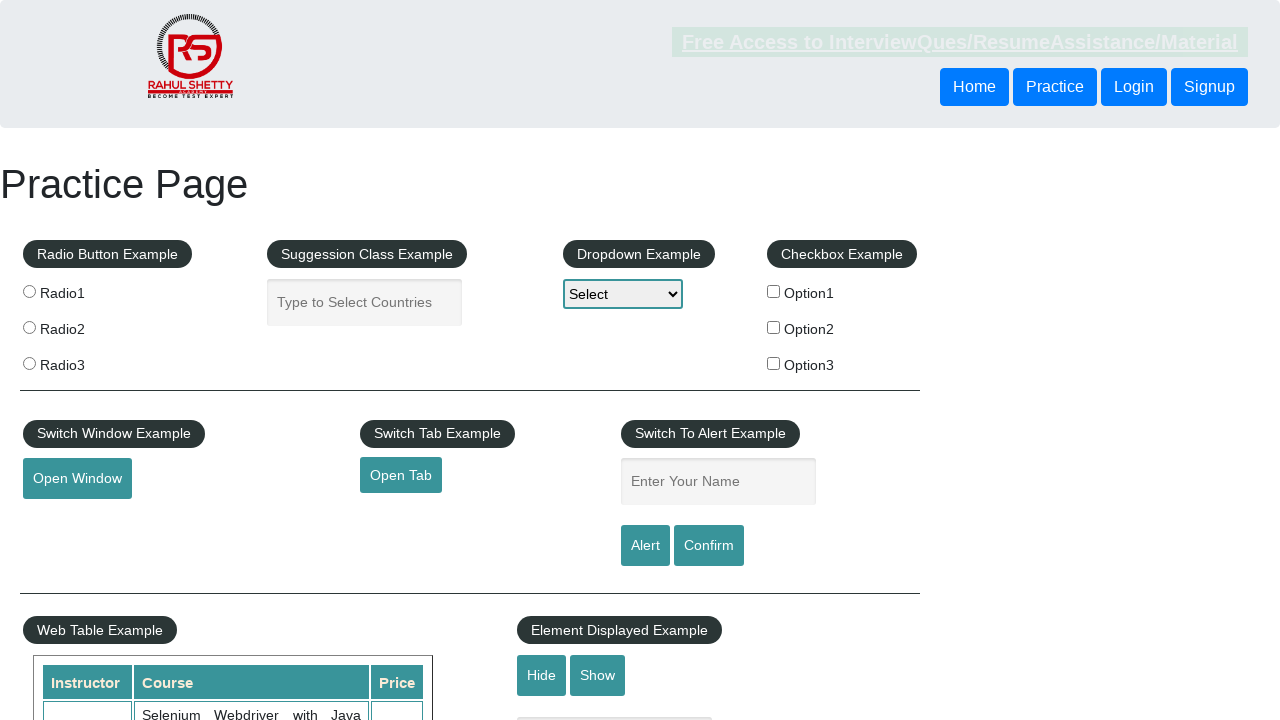

Filled name field with 'vivek' on #name
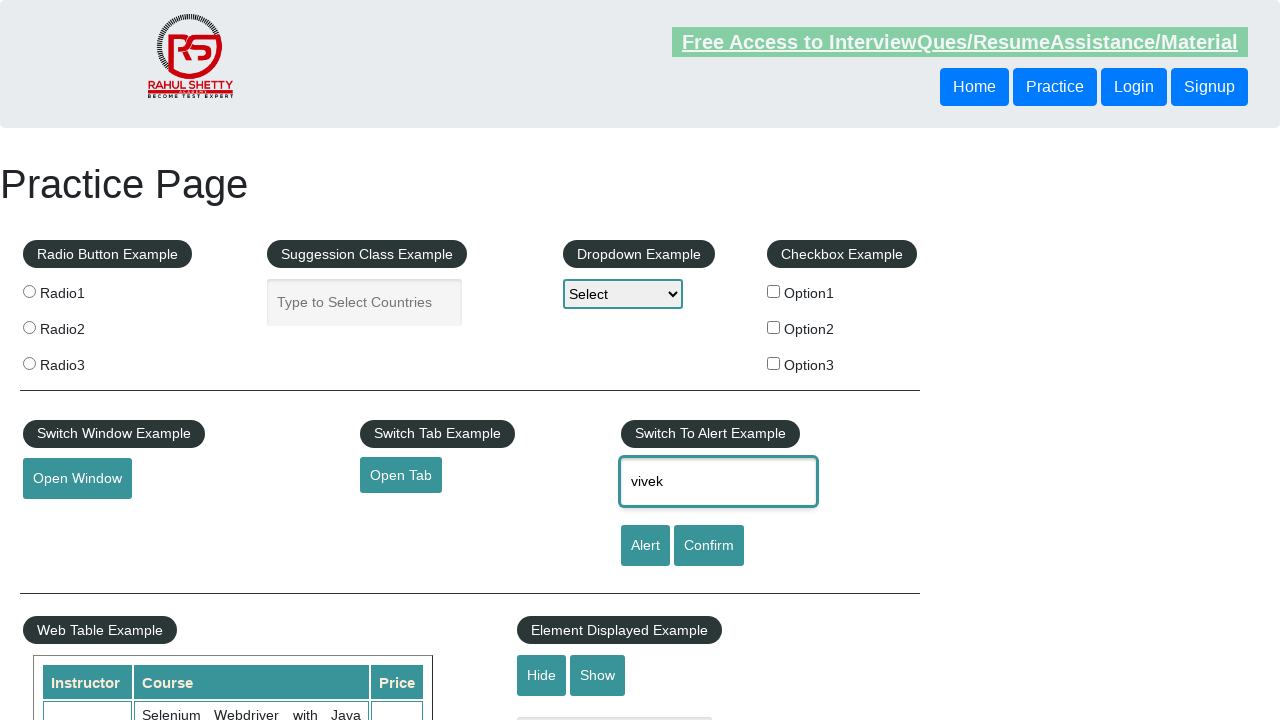

Clicked alert button to trigger alert dialog at (645, 546) on #alertbtn
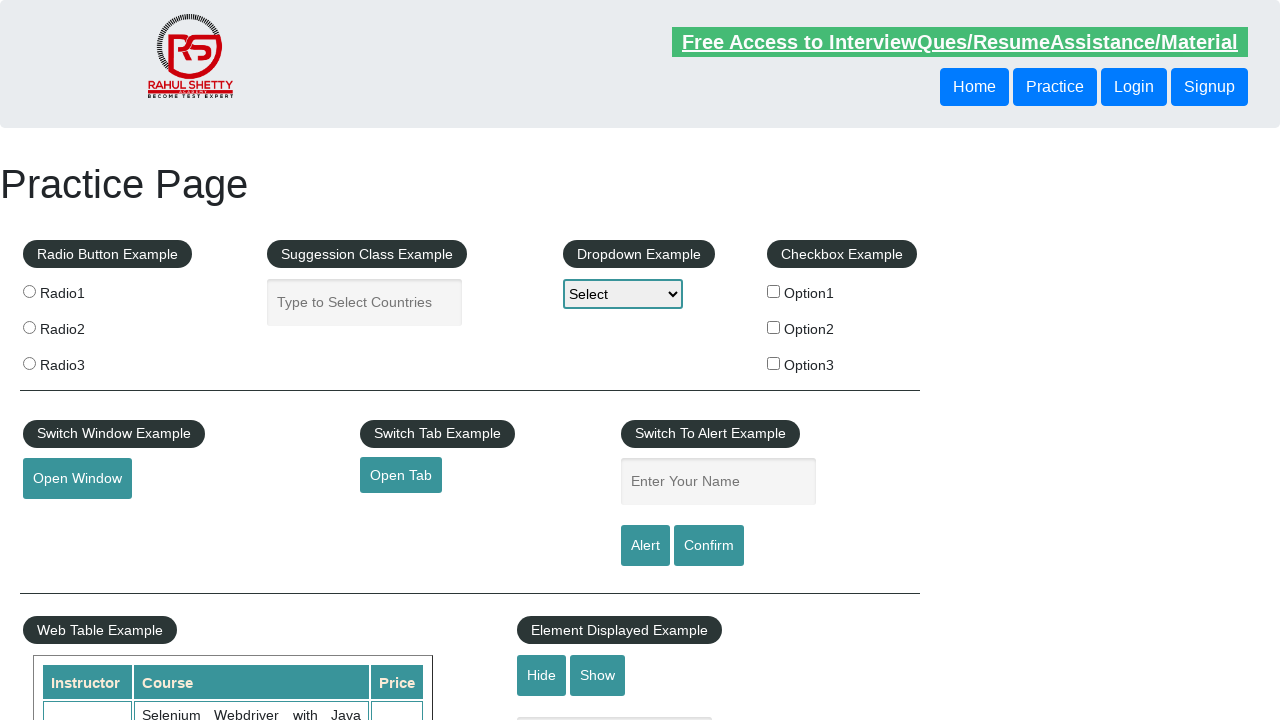

Alert dialog accepted and dismissed
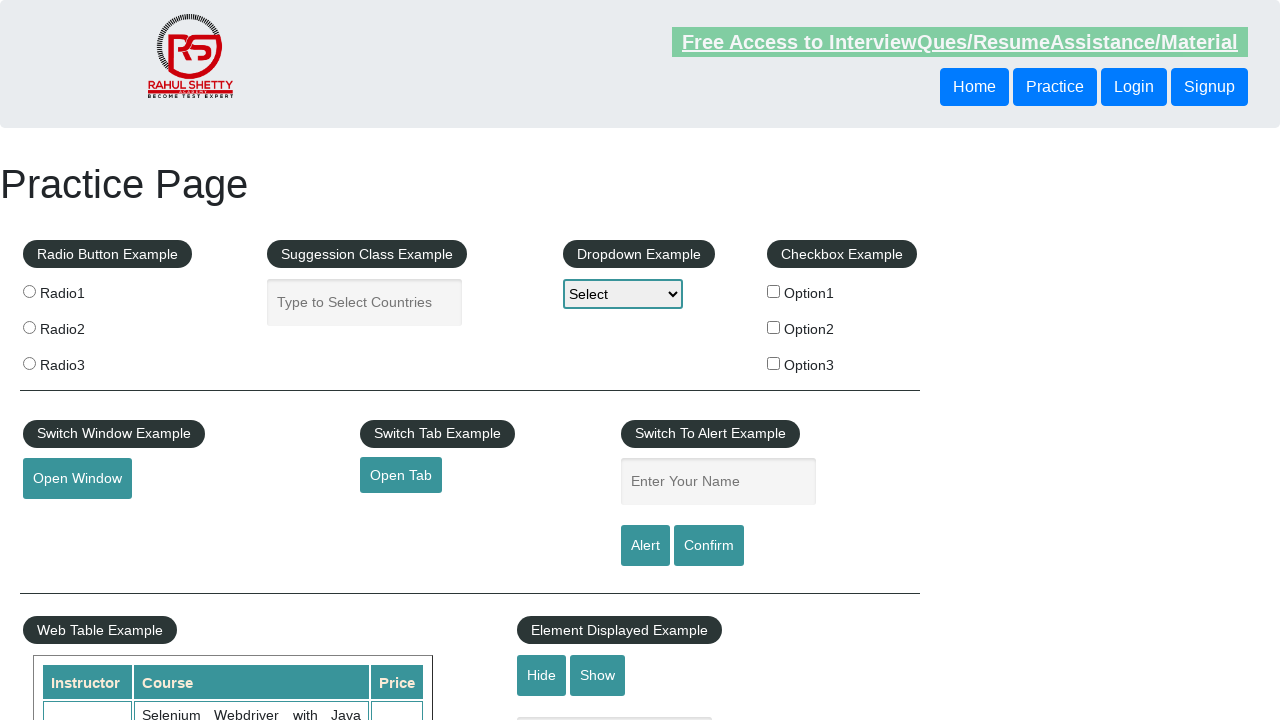

Removed alert dialog handler
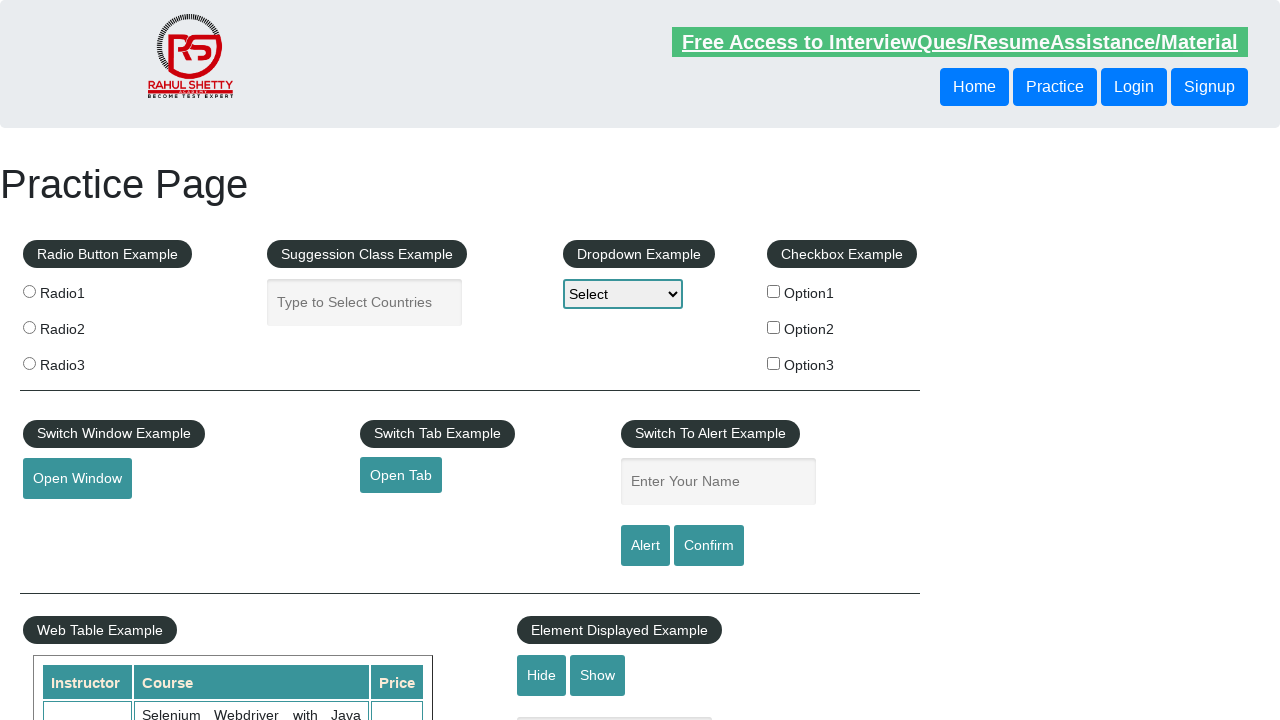

Set up dialog handler for confirm dialog
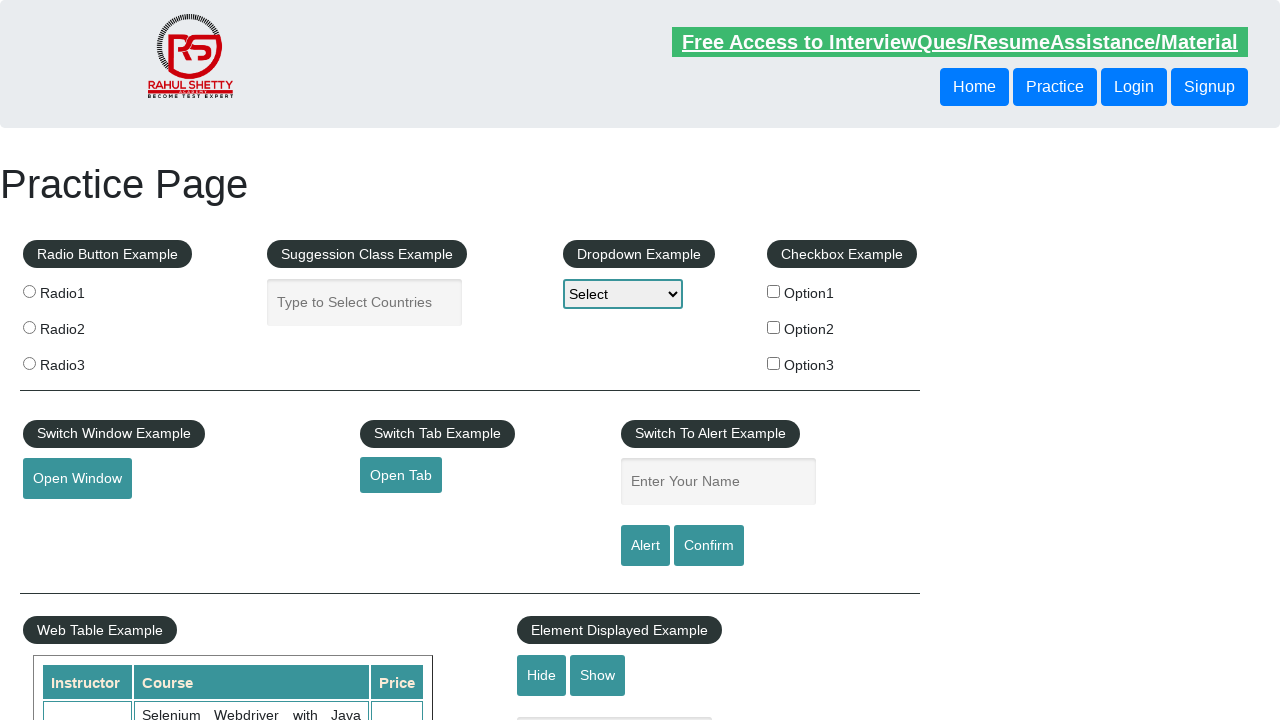

Filled name field with 'sujeet' on #name
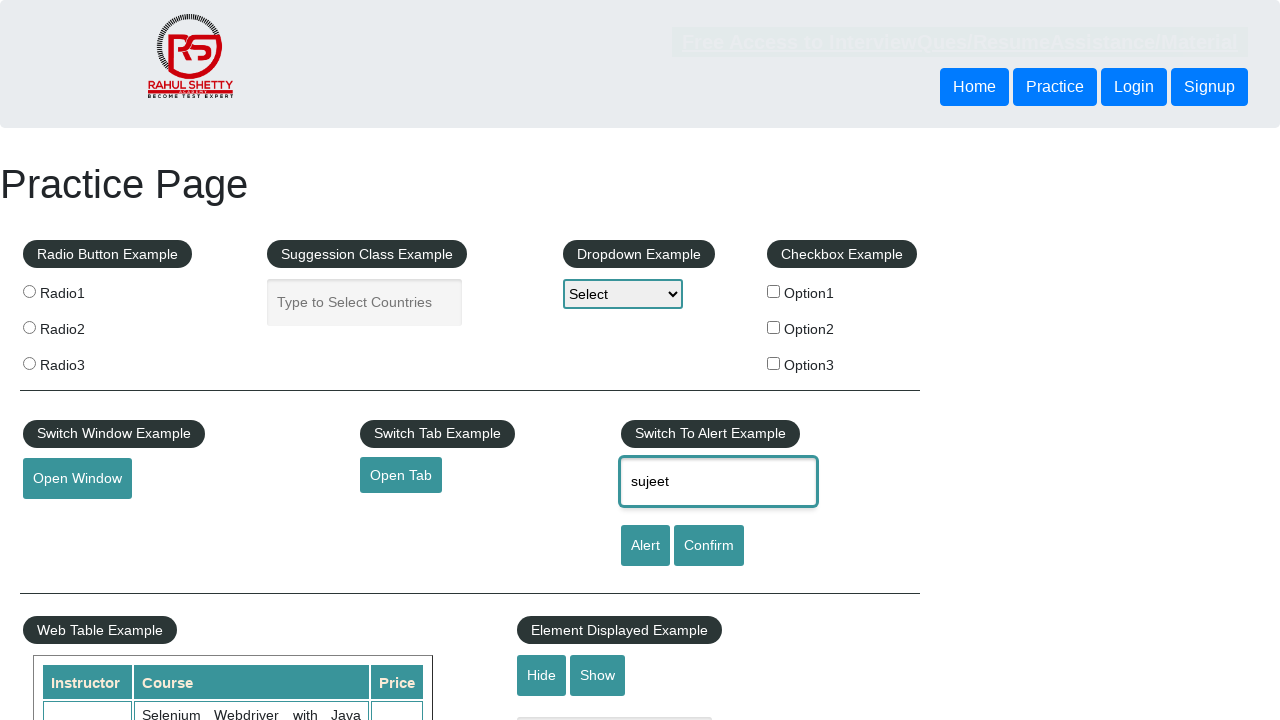

Clicked confirm button to trigger confirm dialog at (709, 546) on #confirmbtn
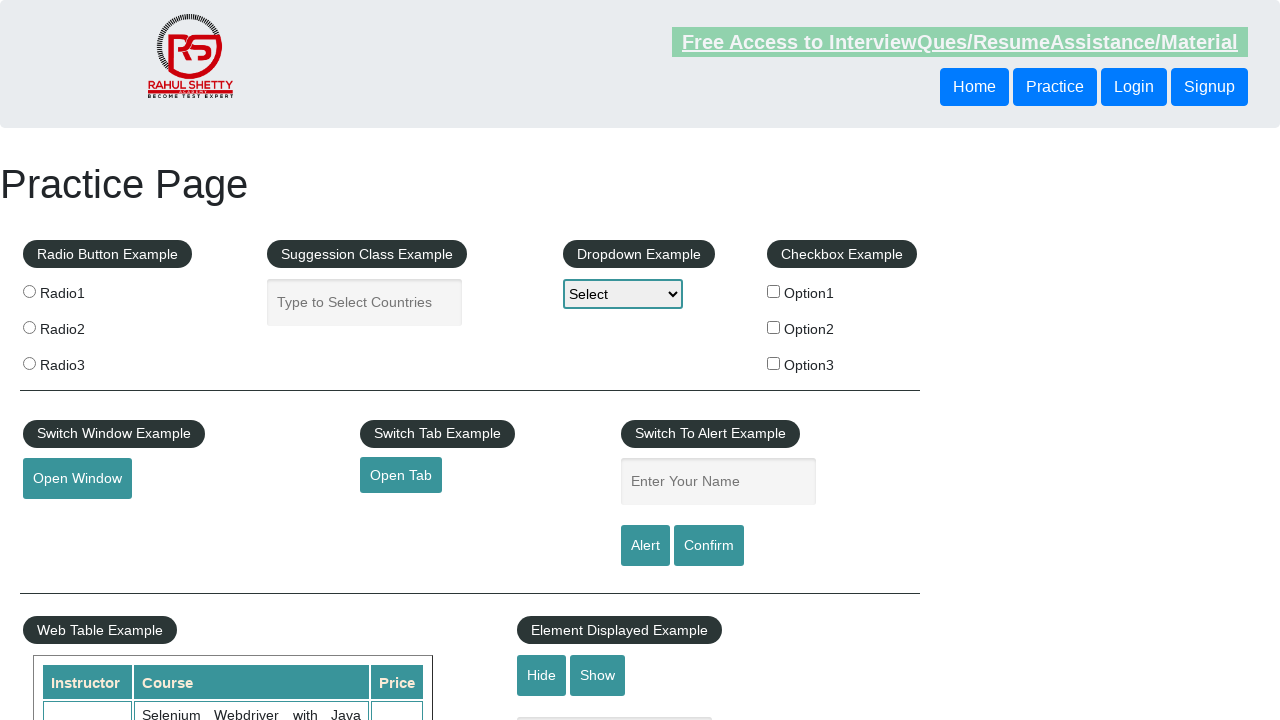

Confirm dialog dismissed
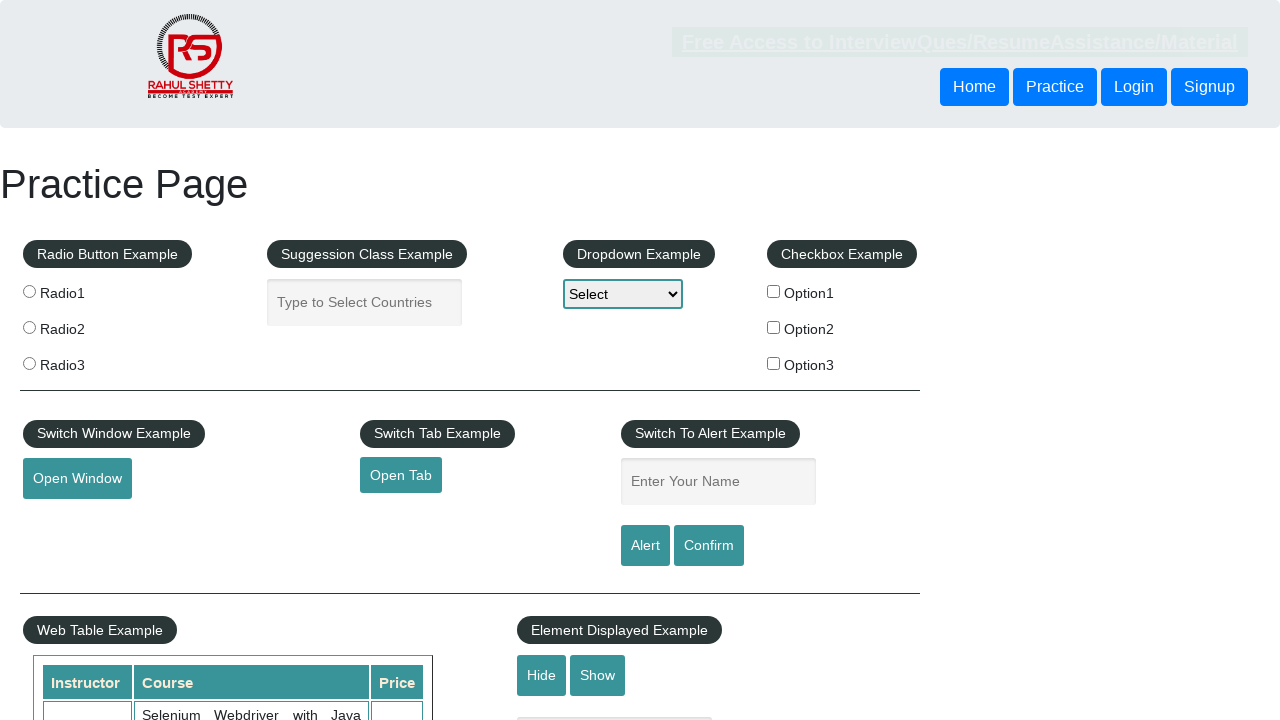

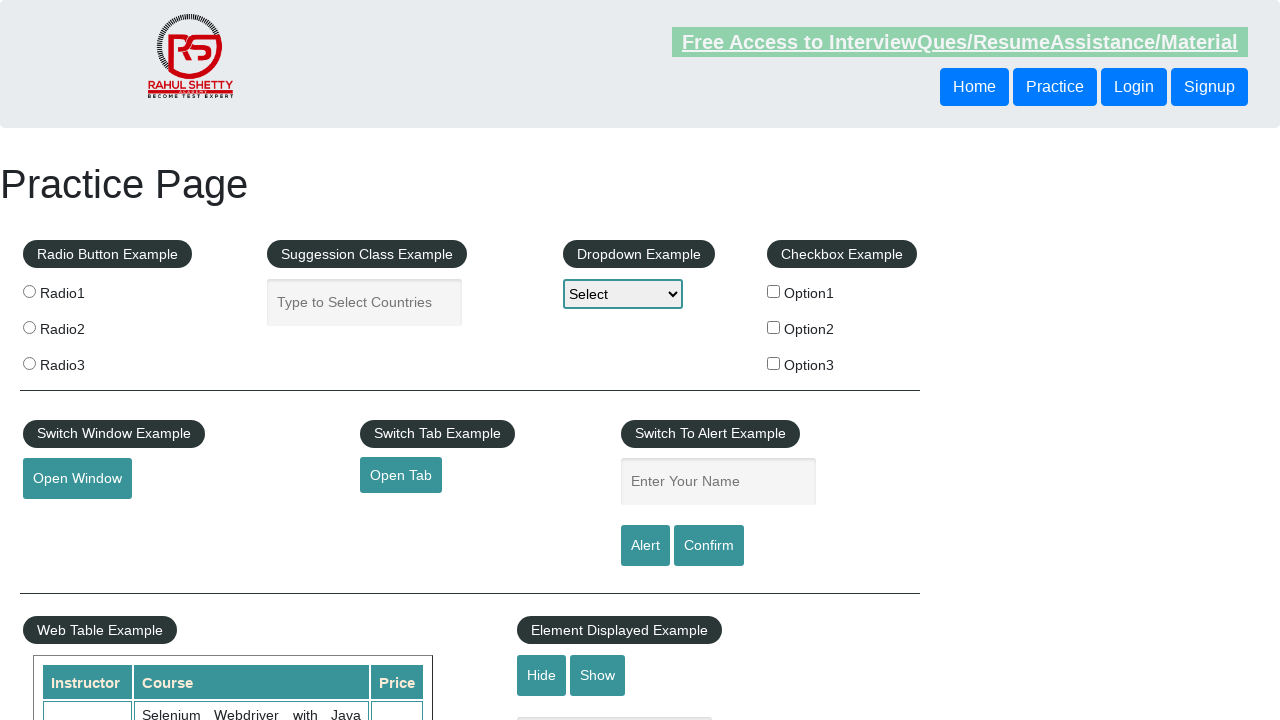